Navigates to W3Schools HTML tables tutorial page and verifies that the example customers table is present with data in the first column.

Starting URL: https://www.w3schools.com/html/html_tables.asp

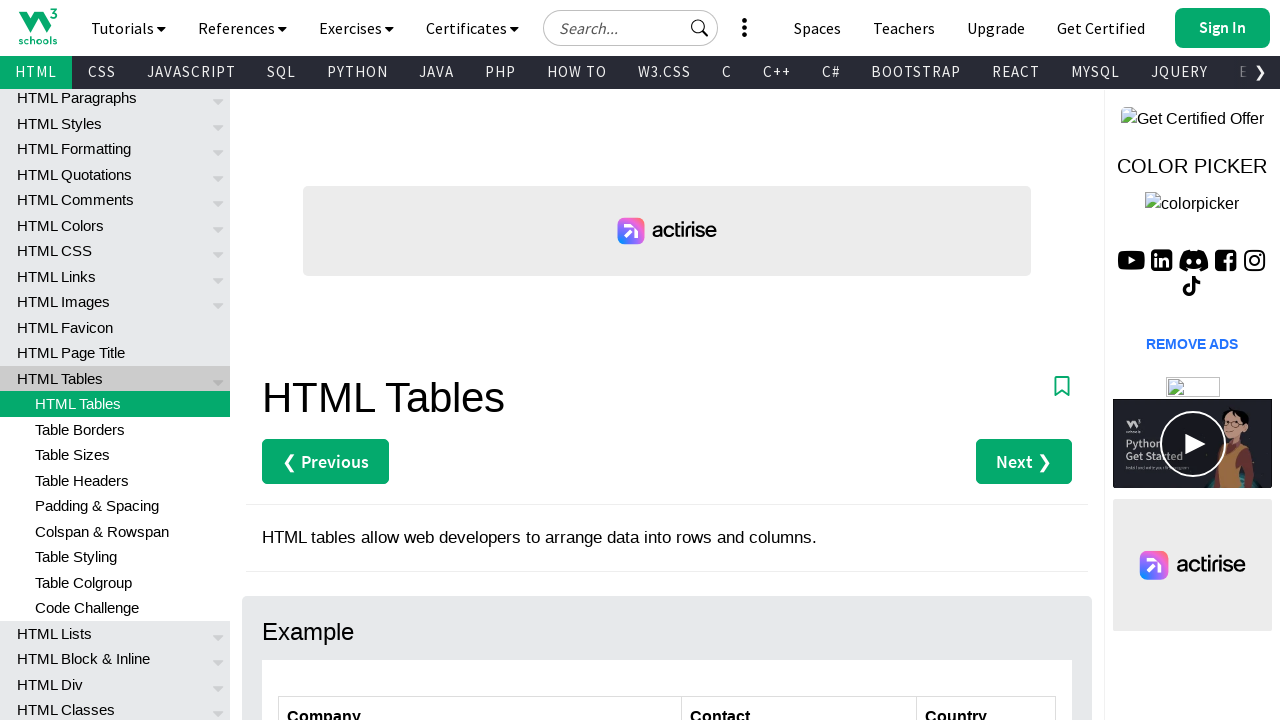

Navigated to W3Schools HTML tables tutorial page
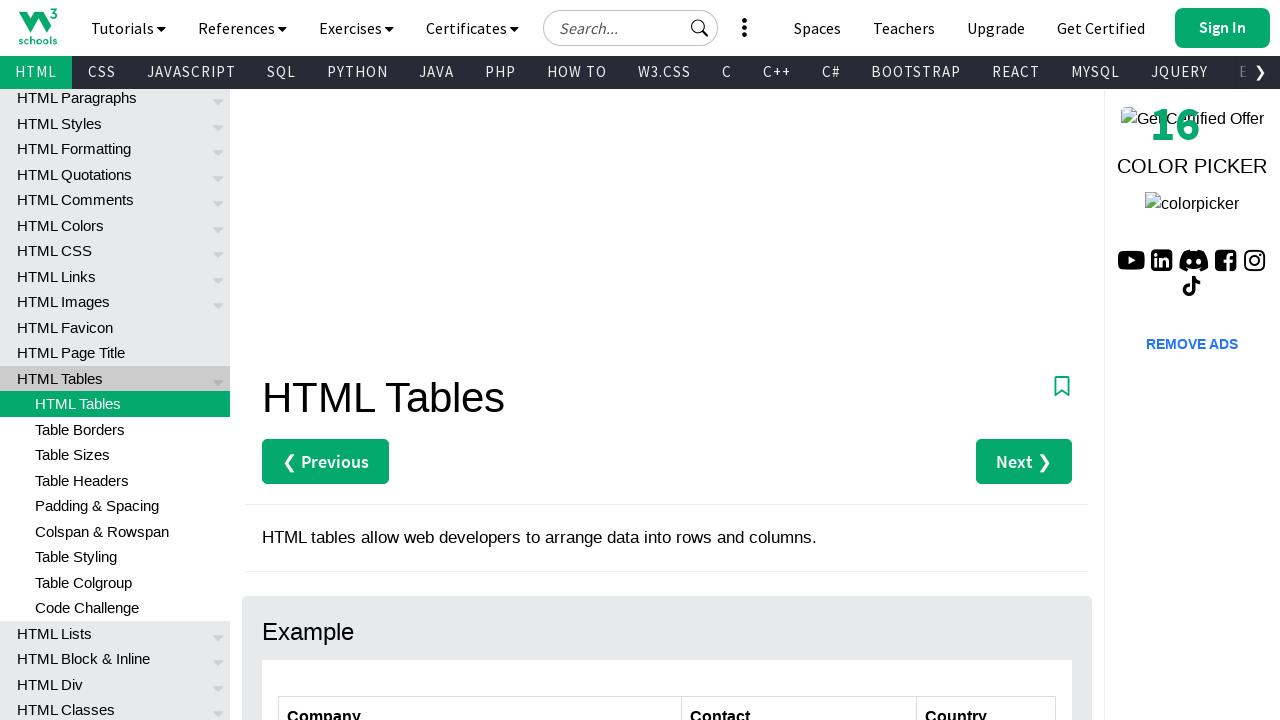

Customers table element is visible
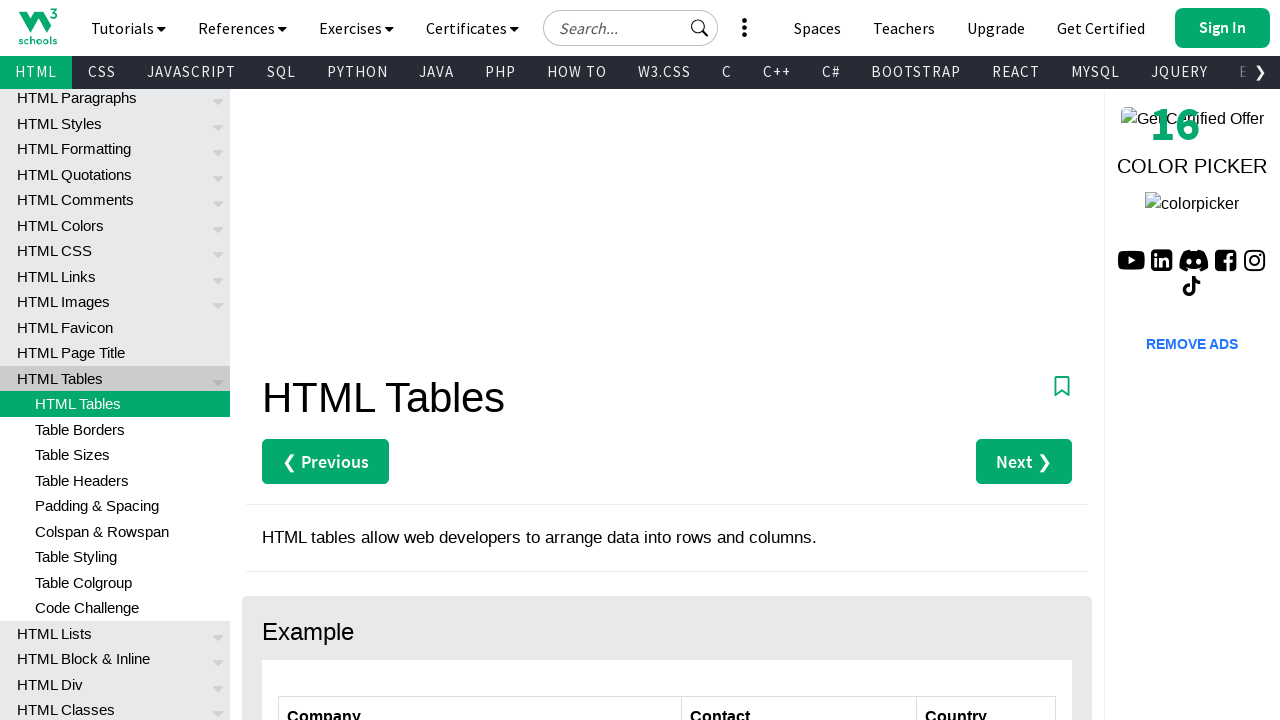

First column data cells in customers table are present
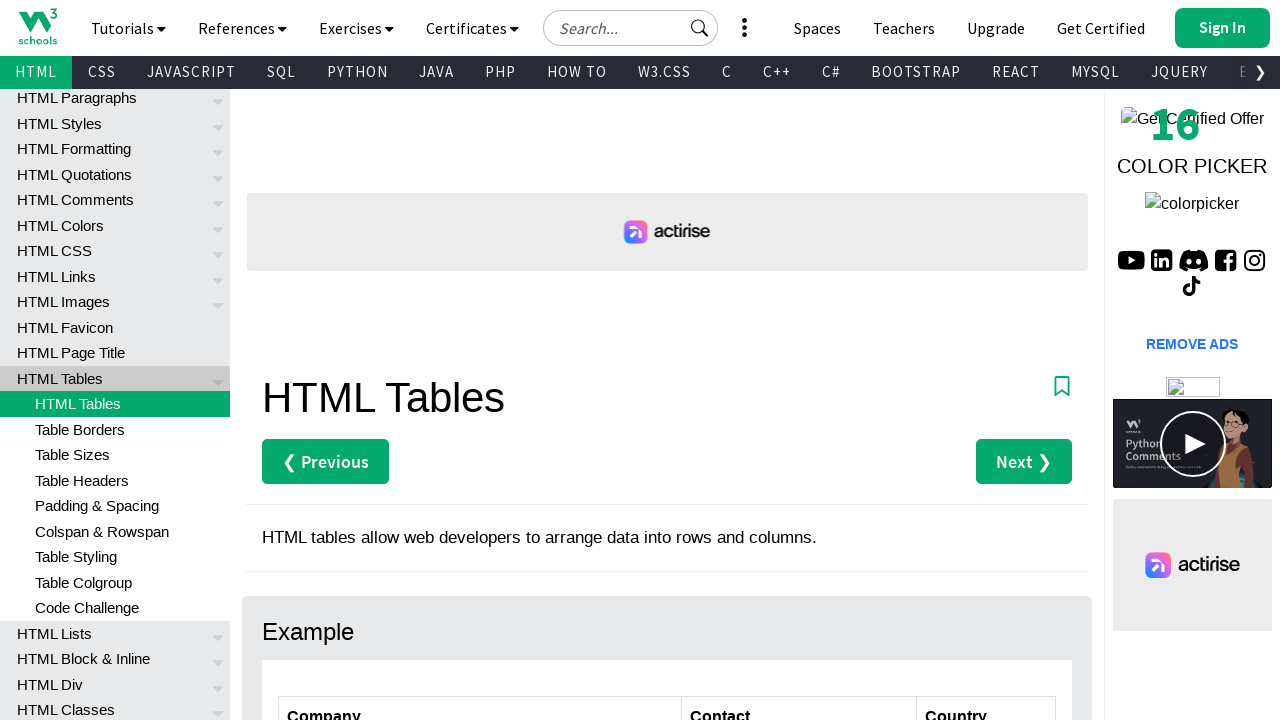

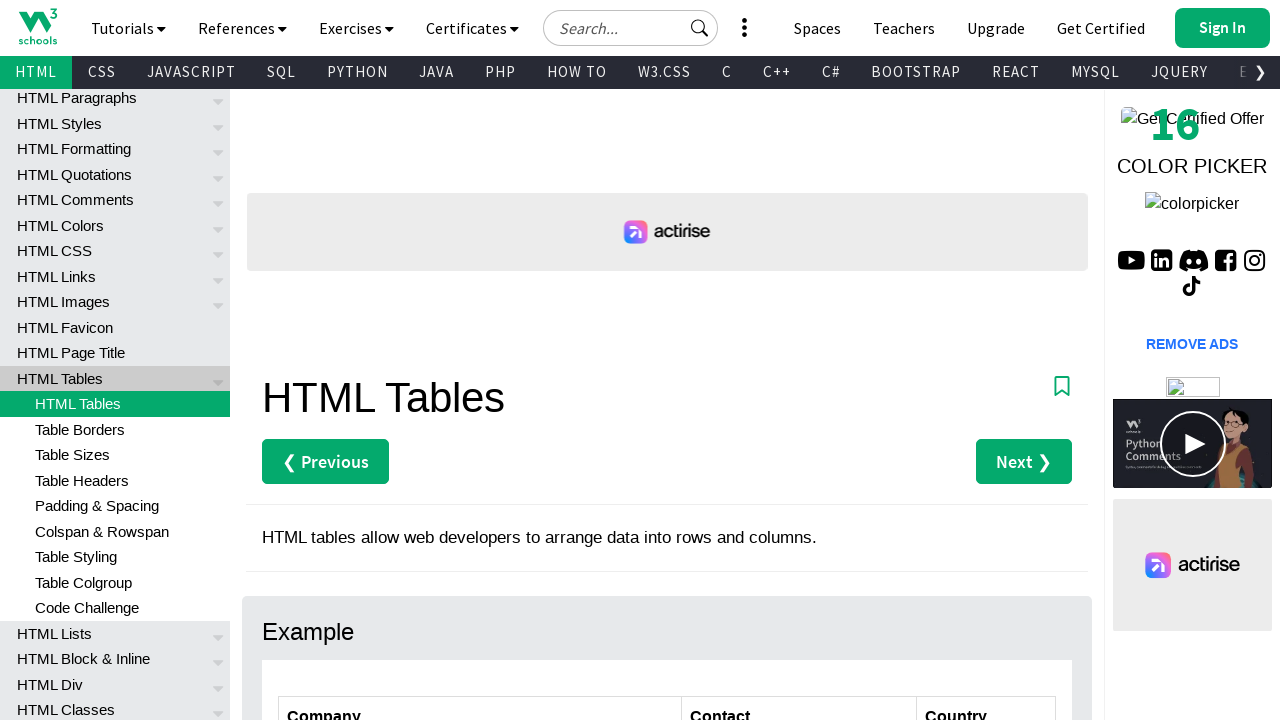